Tests filling a first name field inside an iframe by switching to frame by index

Starting URL: https://letcode.in/frame

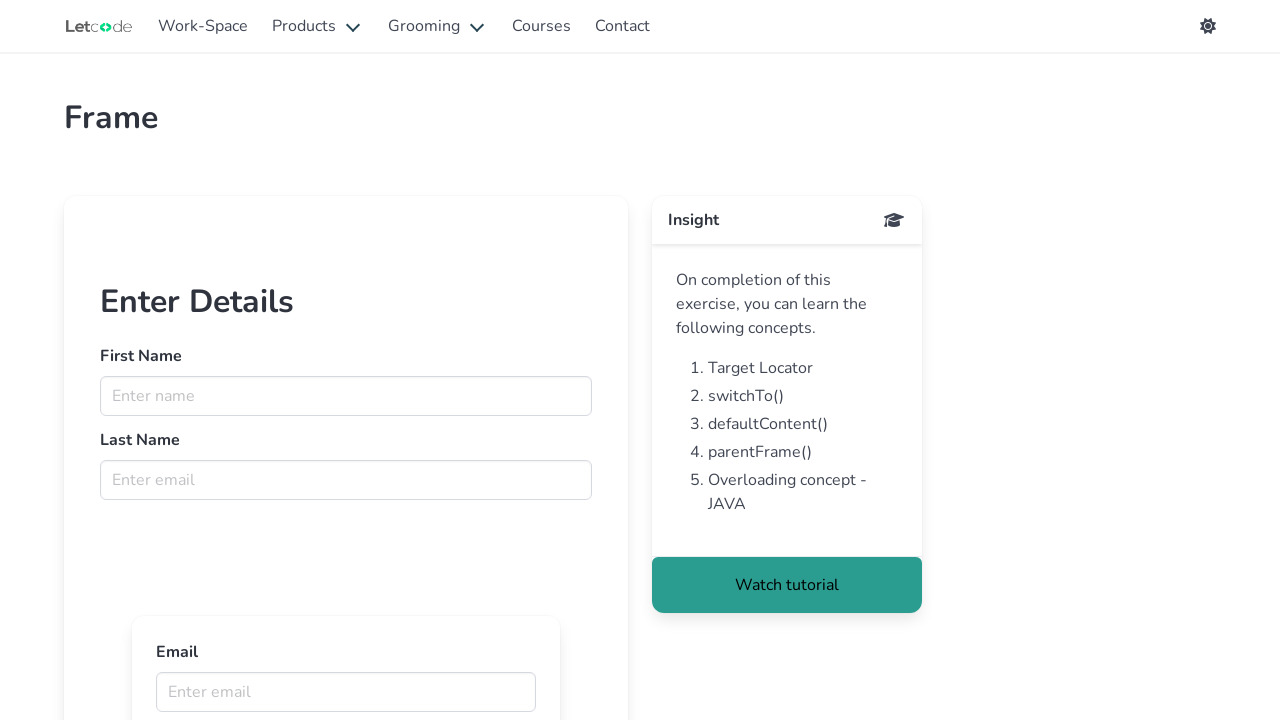

Navigated to https://letcode.in/frame
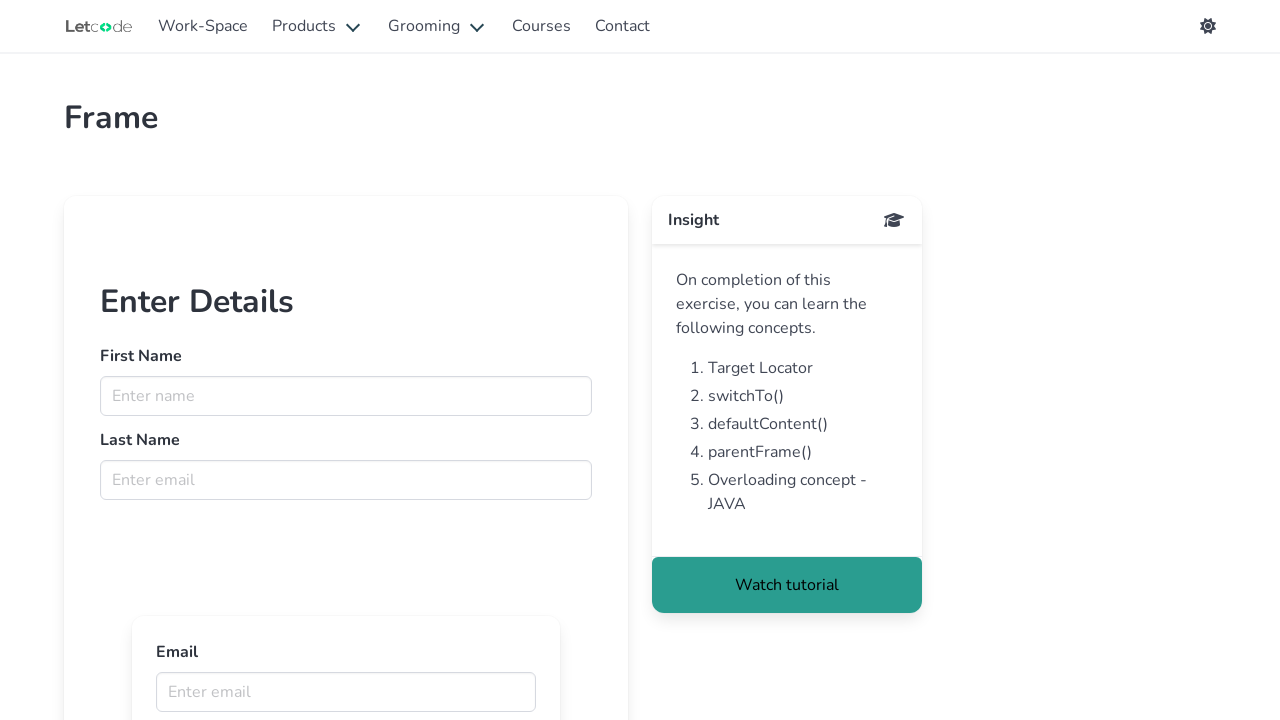

Selected first iframe on the page
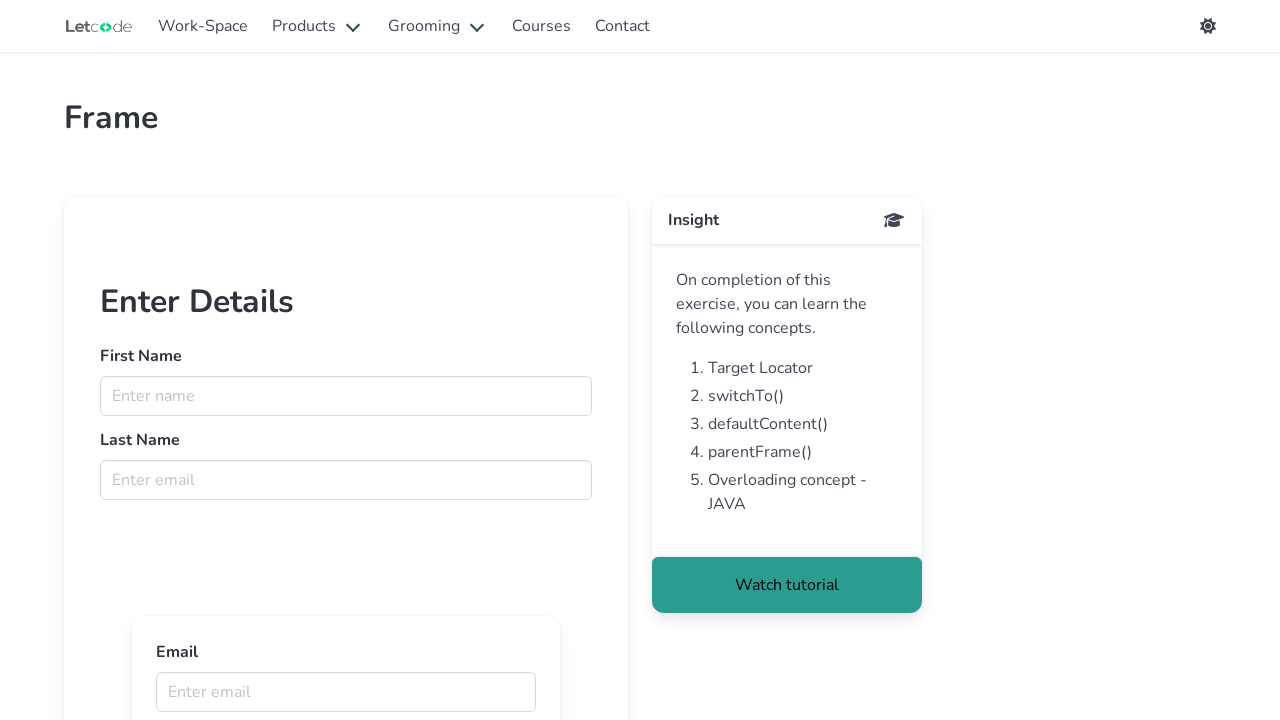

Filled first name field with 'Karthick Rajesh' inside iframe on iframe >> nth=0 >> internal:control=enter-frame >> input[name='fname']
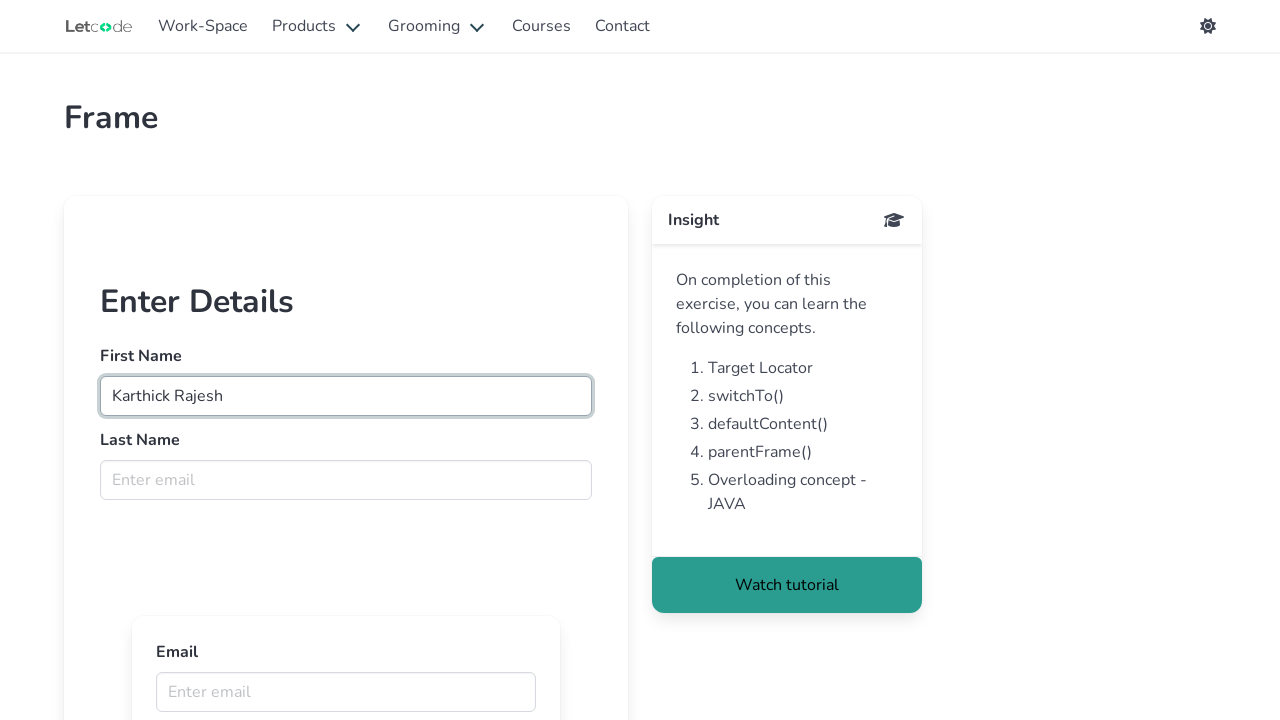

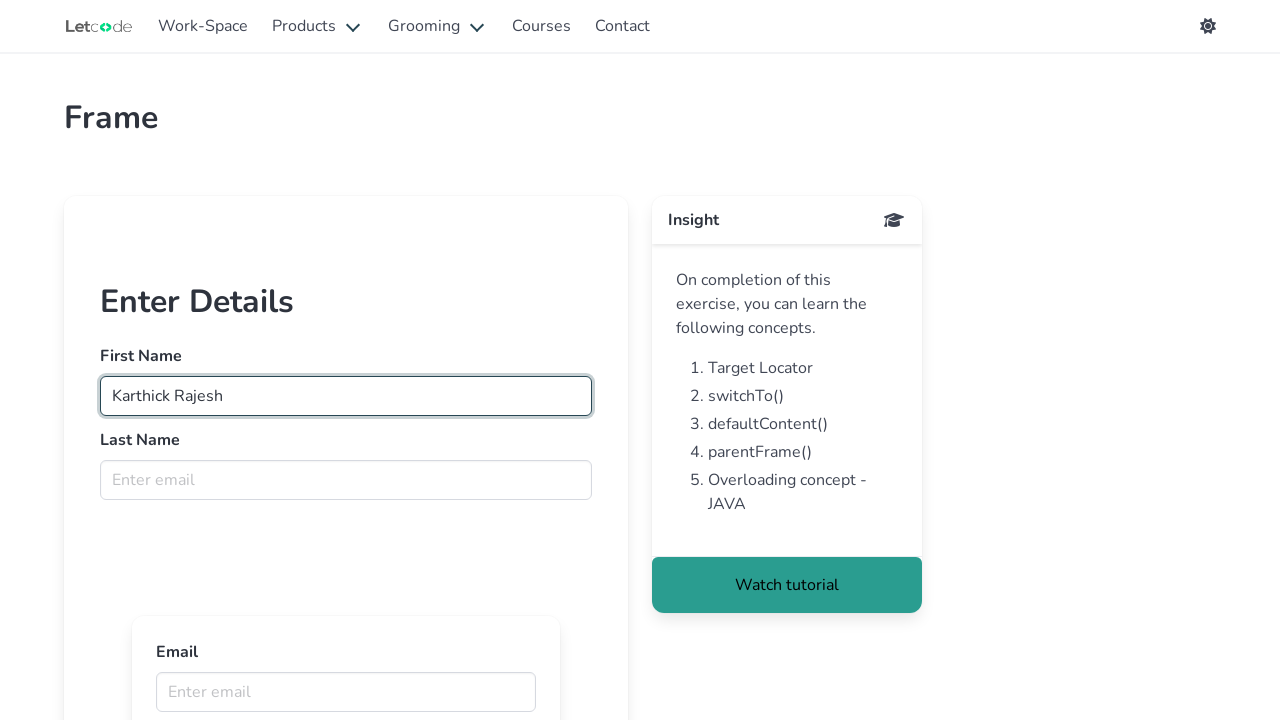